Tests the complete checkout flow: adding product to cart, viewing cart, selecting country, and placing order

Starting URL: https://rahulshettyacademy.com/seleniumPractise

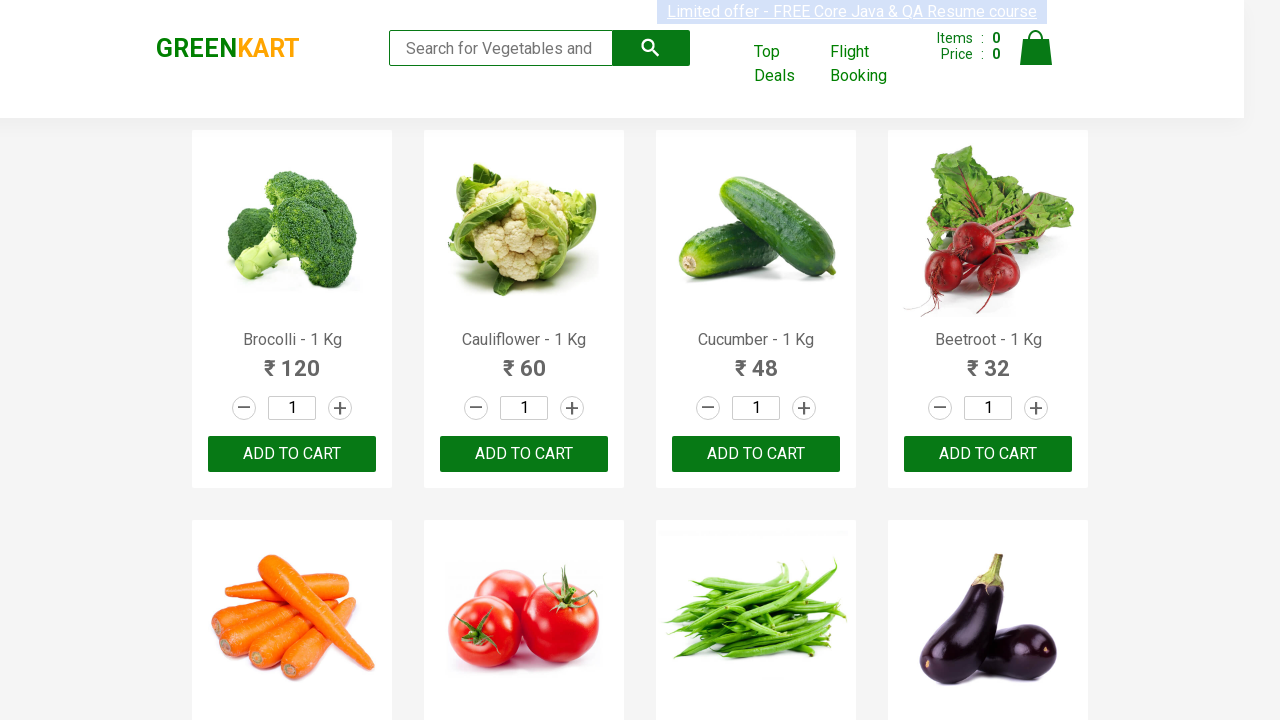

Filled search field with 'beetroot' on .search-keyword
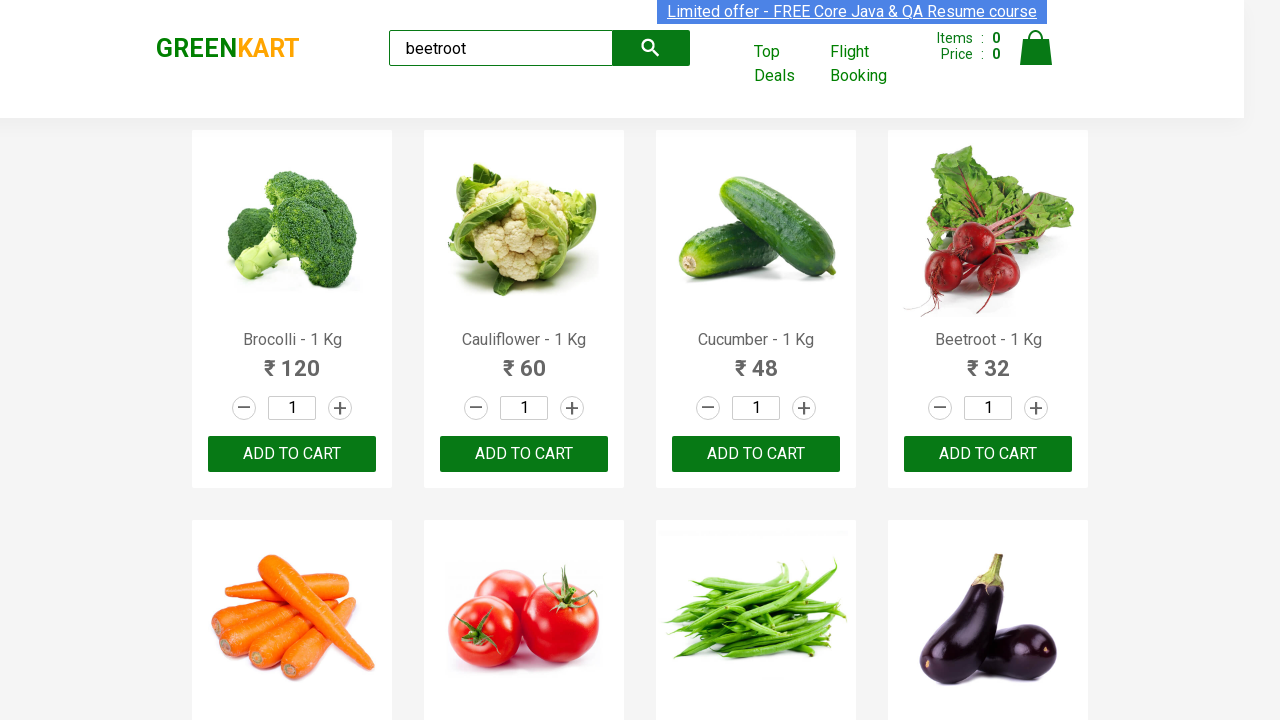

Waited 250ms for UI to react
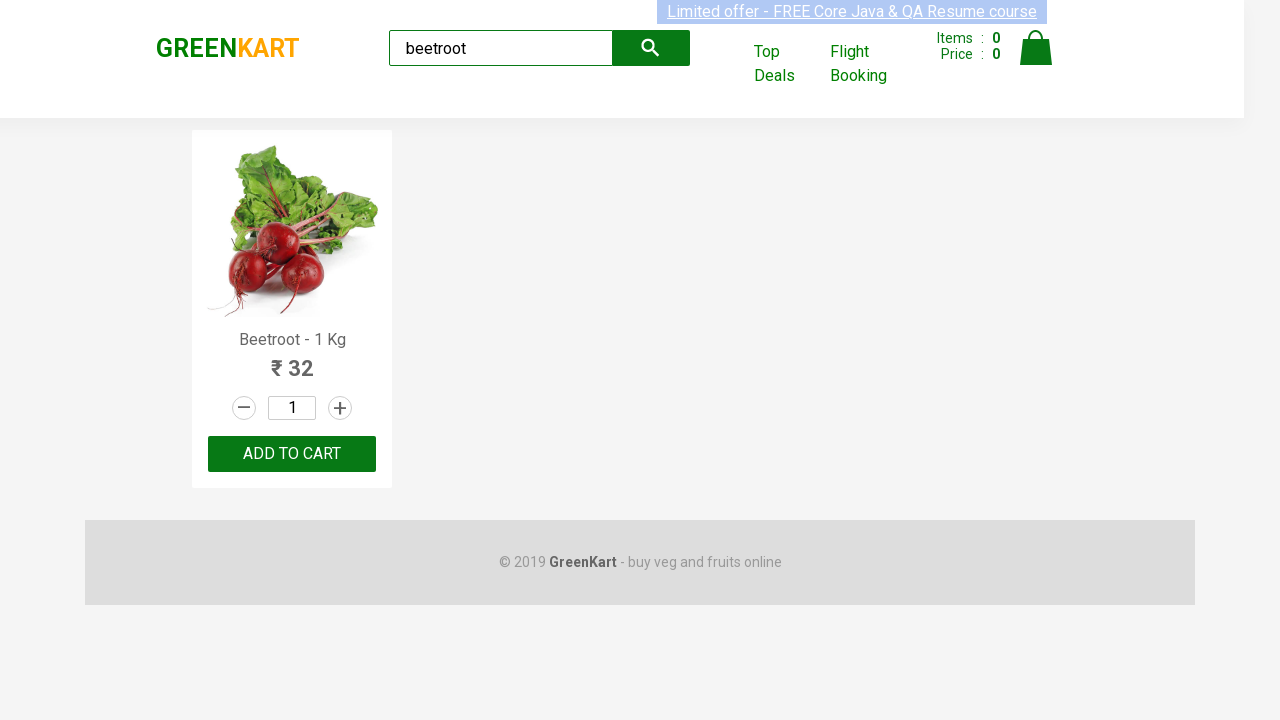

Clicked ADD TO CART button for beetroot product at (292, 454) on .products .product:visible .product-action button
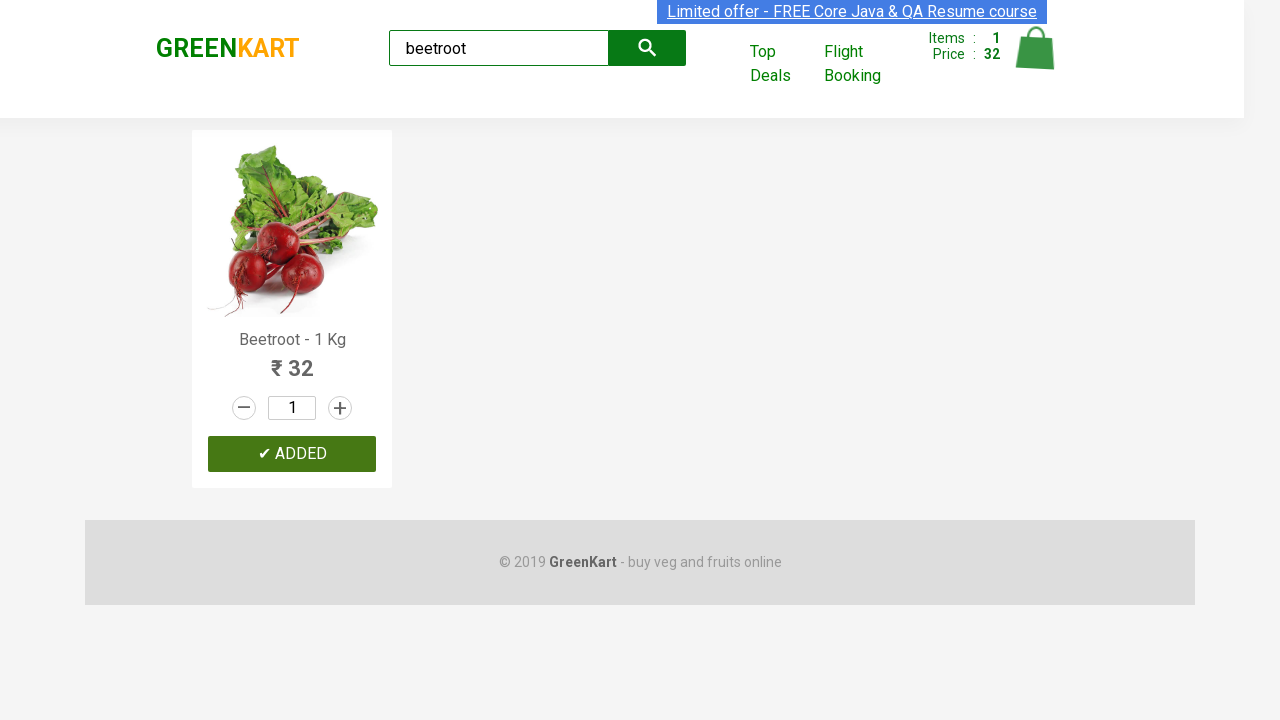

Clicked cart icon at (1036, 48) on .cart-icon > img
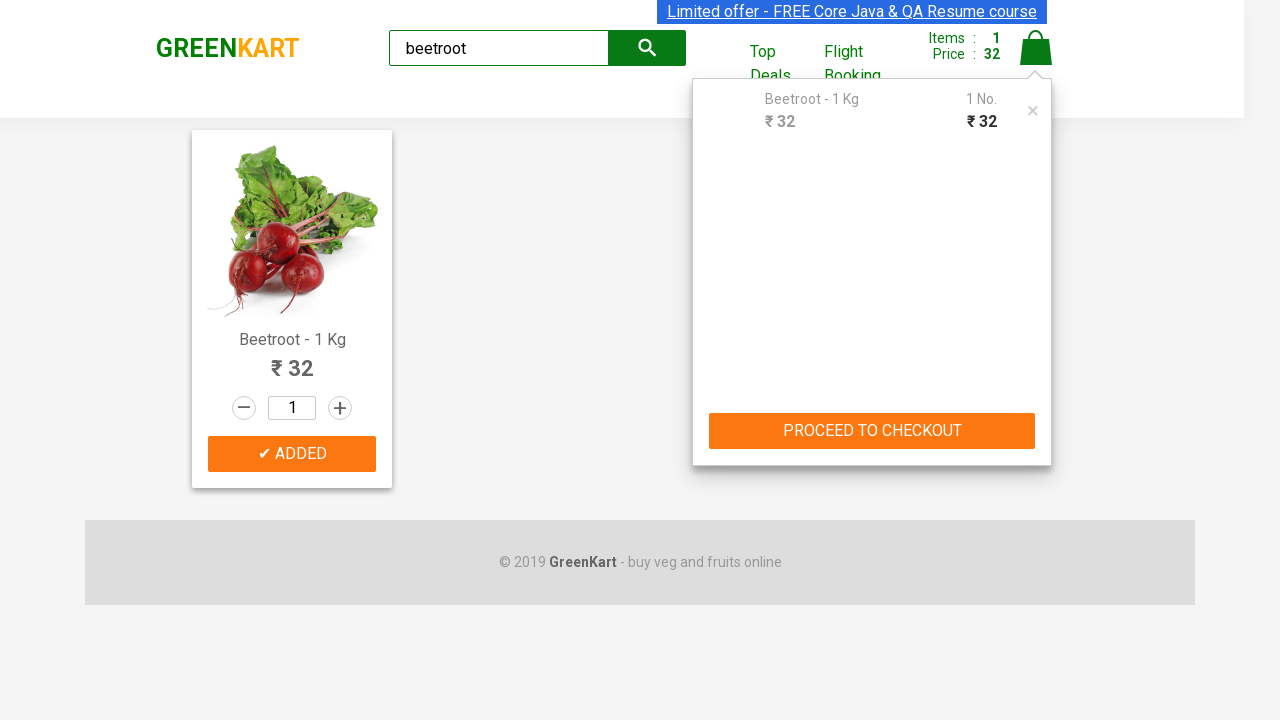

Clicked proceed to cart button at (872, 431) on .cart-preview > .action-block > button
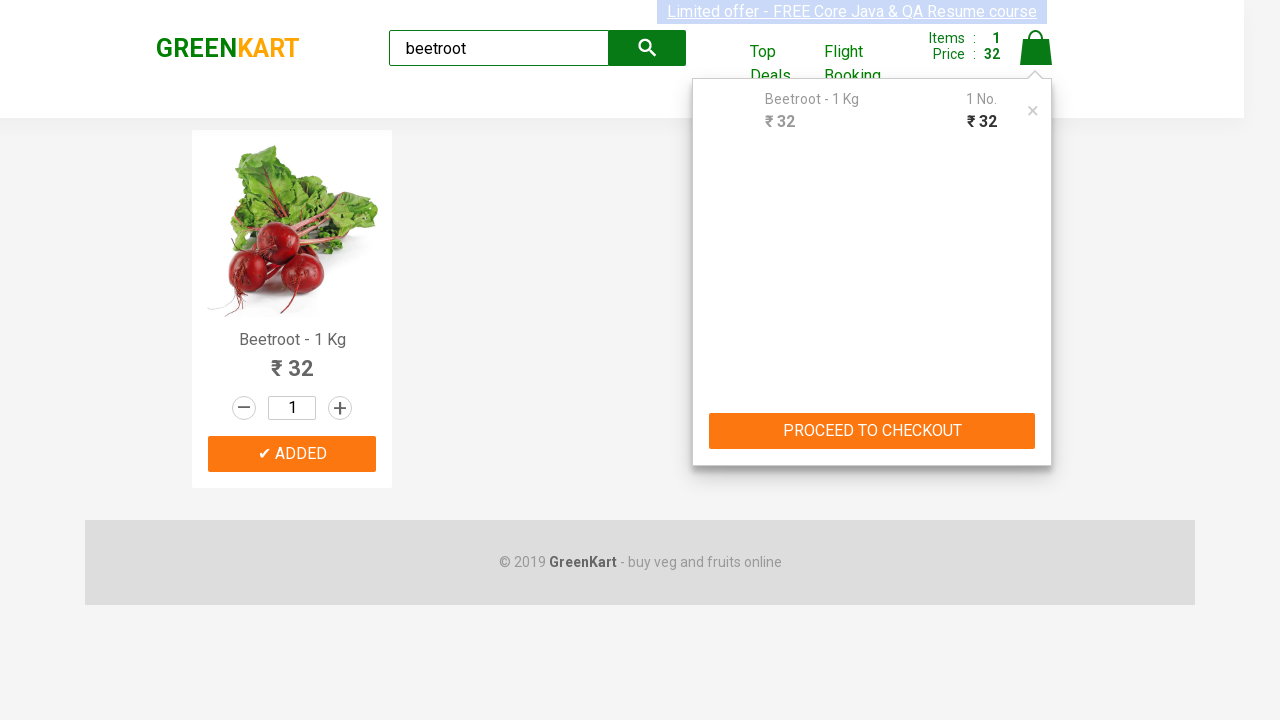

Navigated to cart page
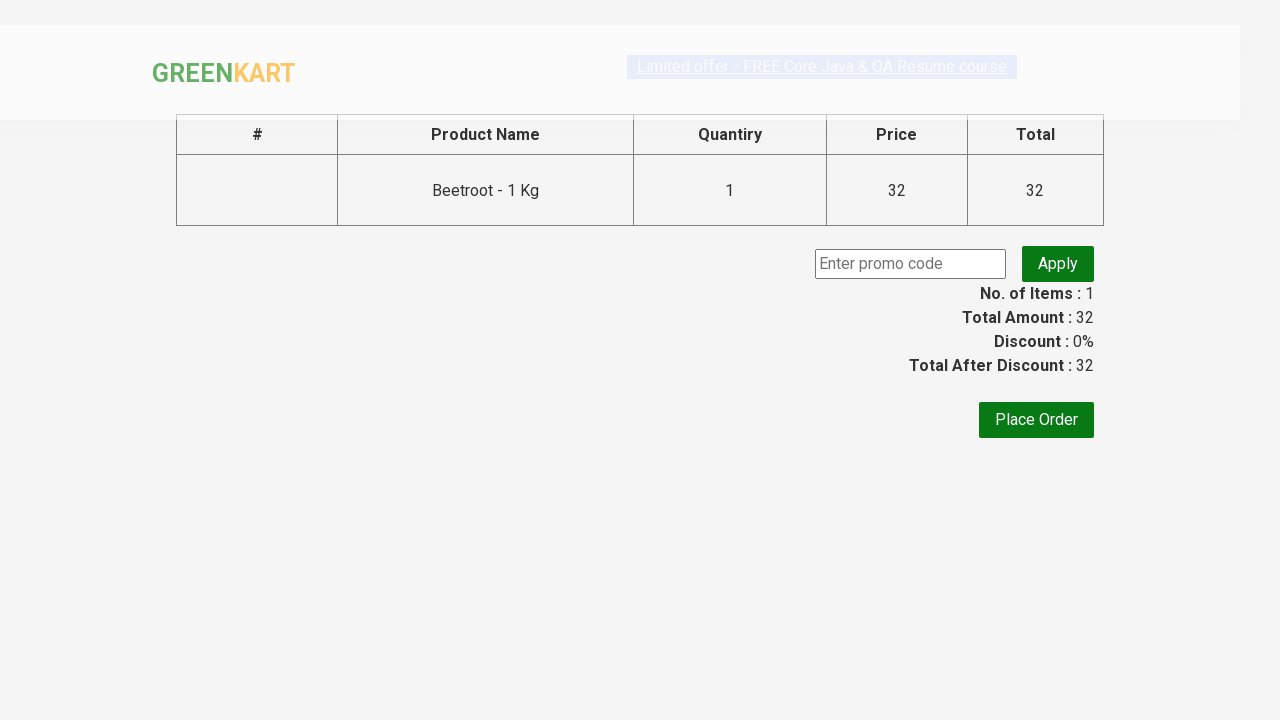

Clicked Place Order button at (1036, 420) on .products button >> internal:has-text="Place Order"i
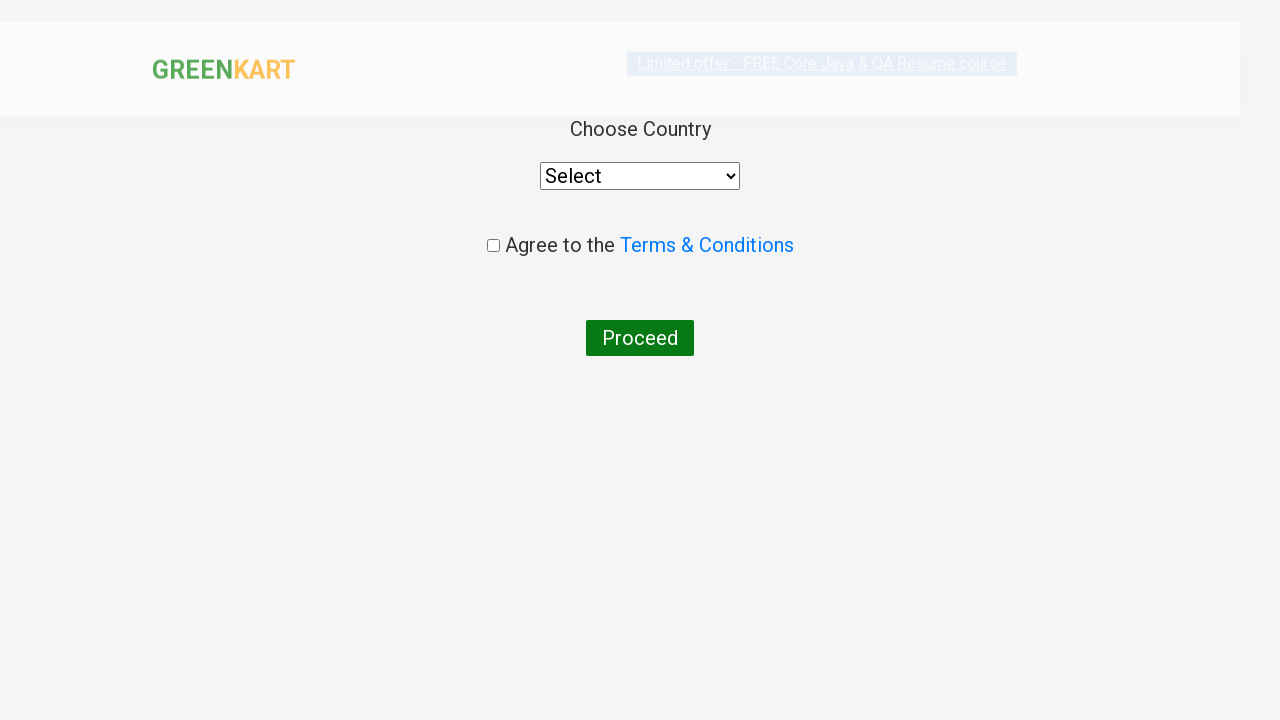

Selected United States from country dropdown on select
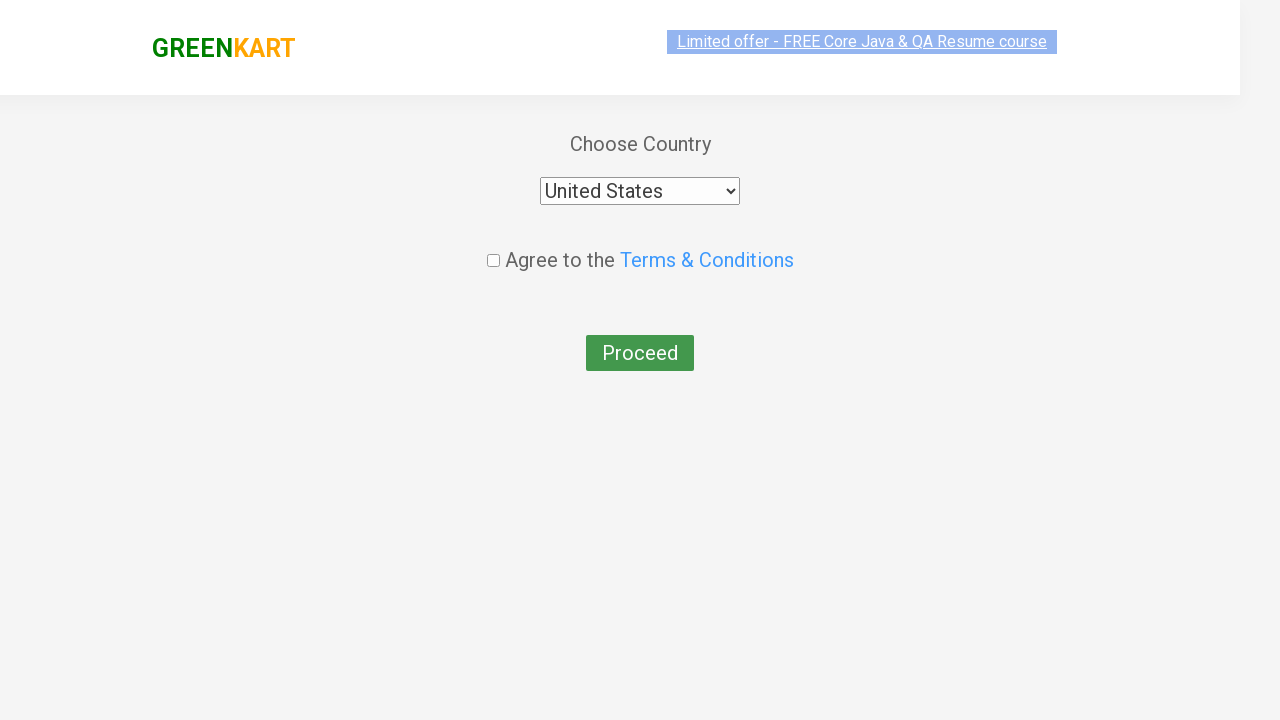

Checked the agree to terms checkbox at (493, 246) on .chkAgree
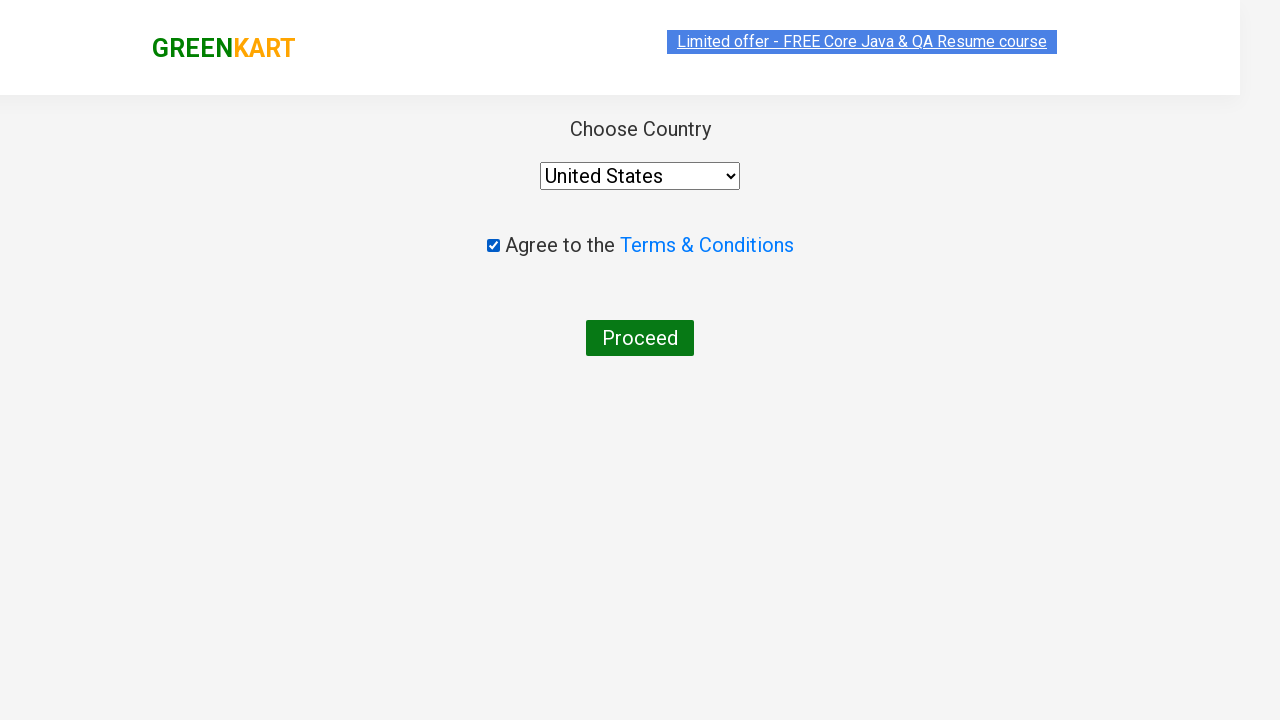

Clicked Proceed button to complete order at (640, 338) on button >> internal:has-text="Proceed"i
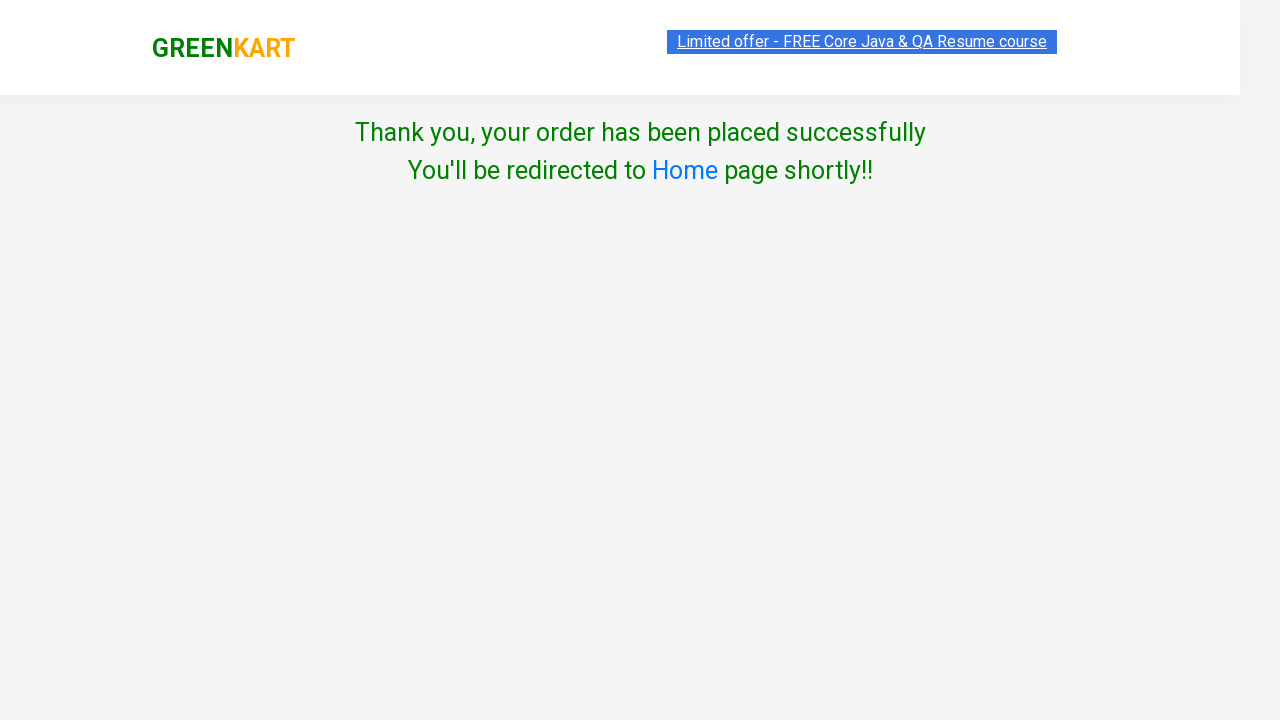

Waited for success message to appear
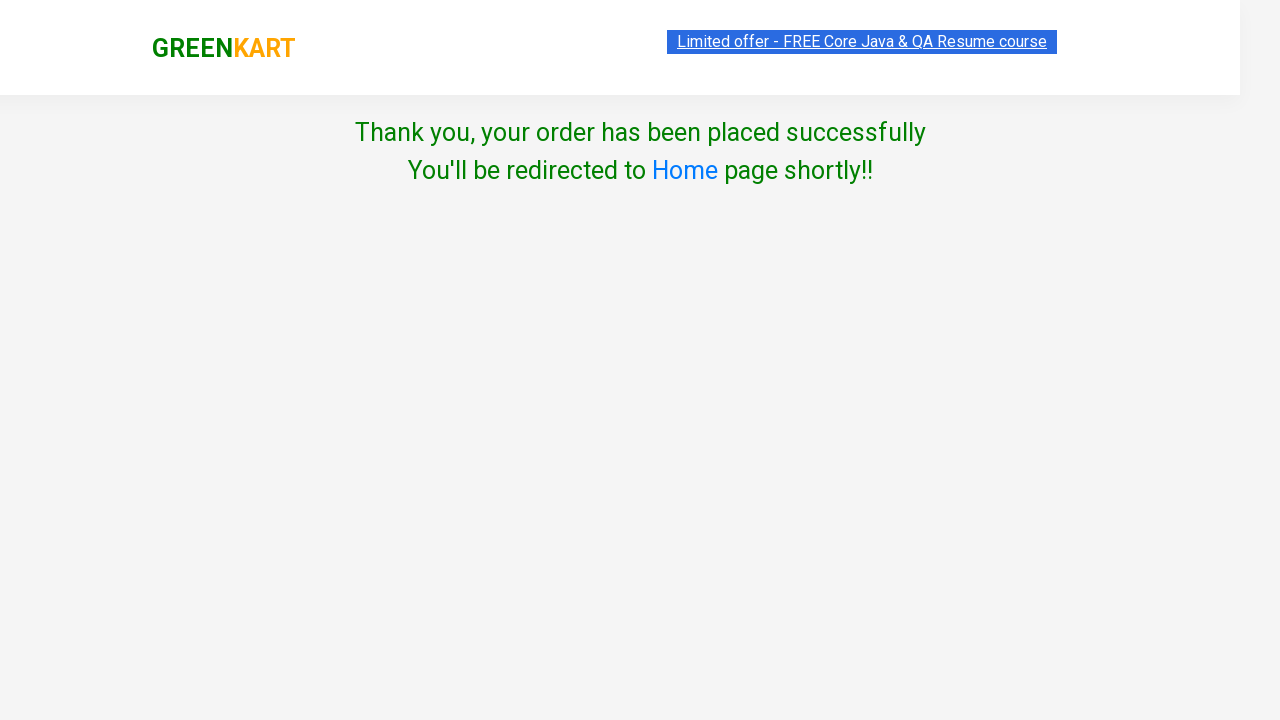

Verified success message 'Thank you, your order has been placed successfully'
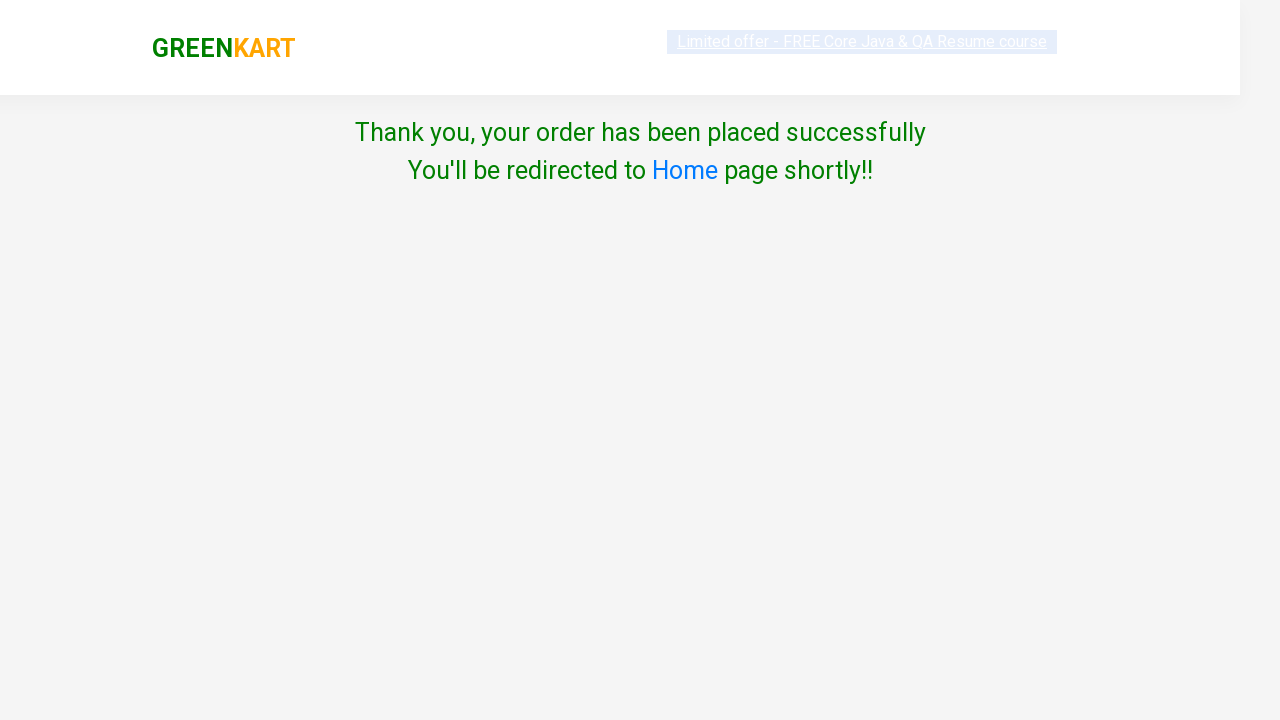

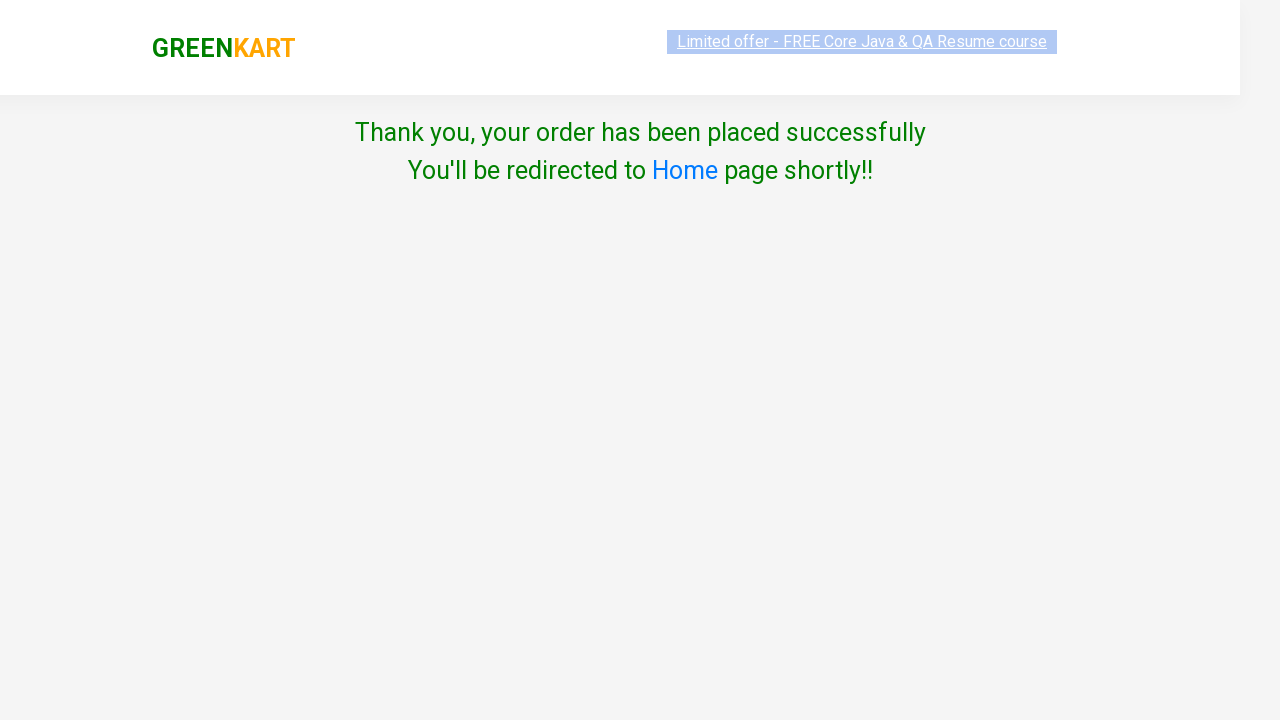